Tests category navigation by clicking through Phone, Laptop, and Monitor categories and verifying specific products are displayed

Starting URL: https://www.demoblaze.com/index.html

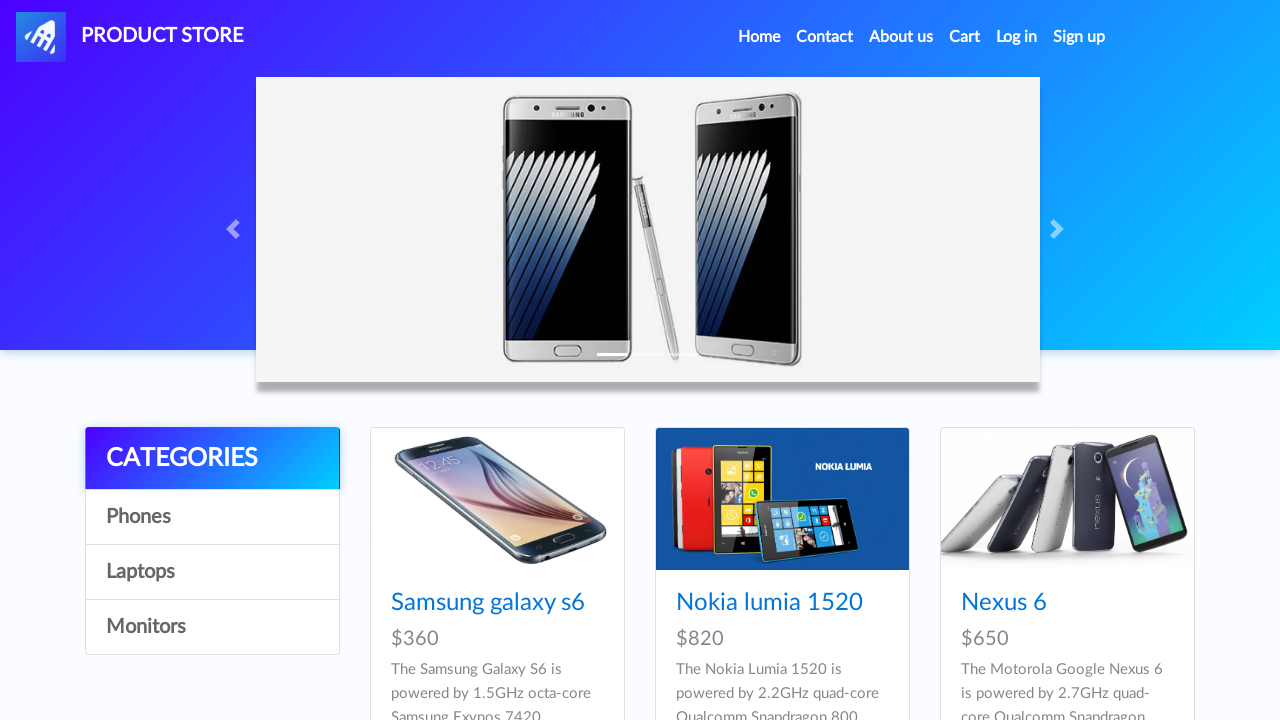

Clicked on Phones category at (212, 517) on a:has-text('Phones')
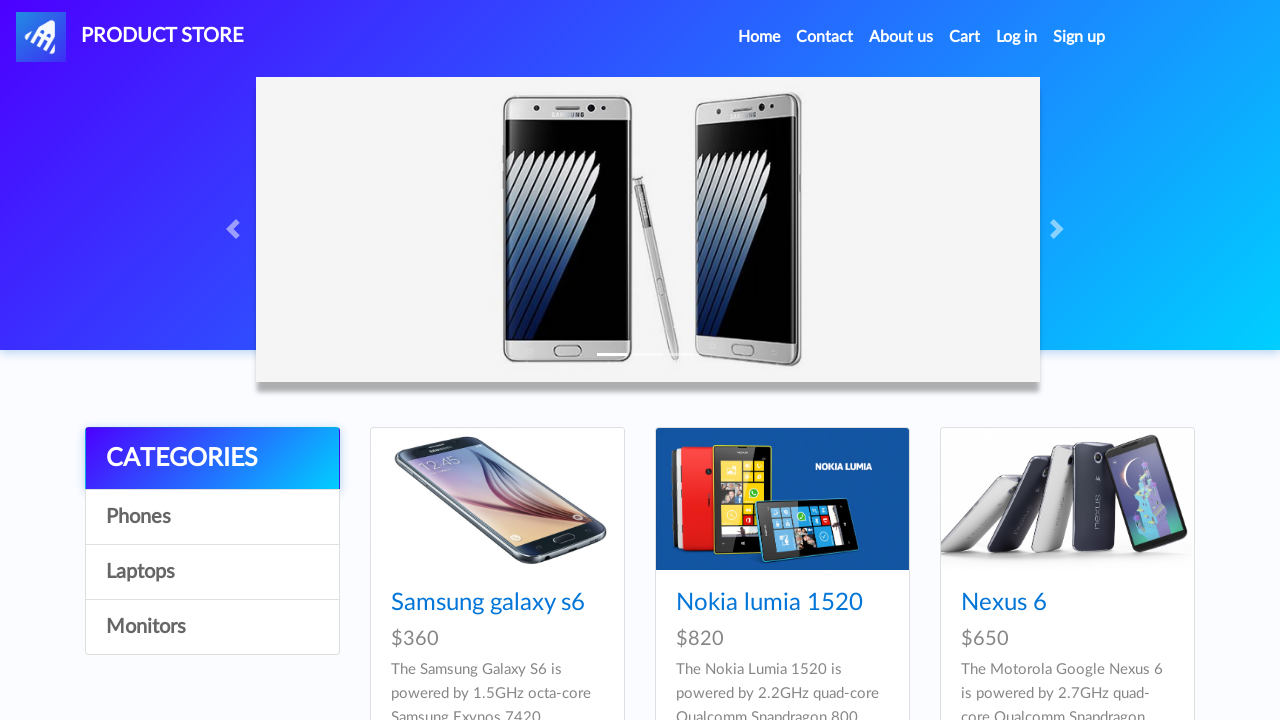

Waited for page to load after clicking Phones category
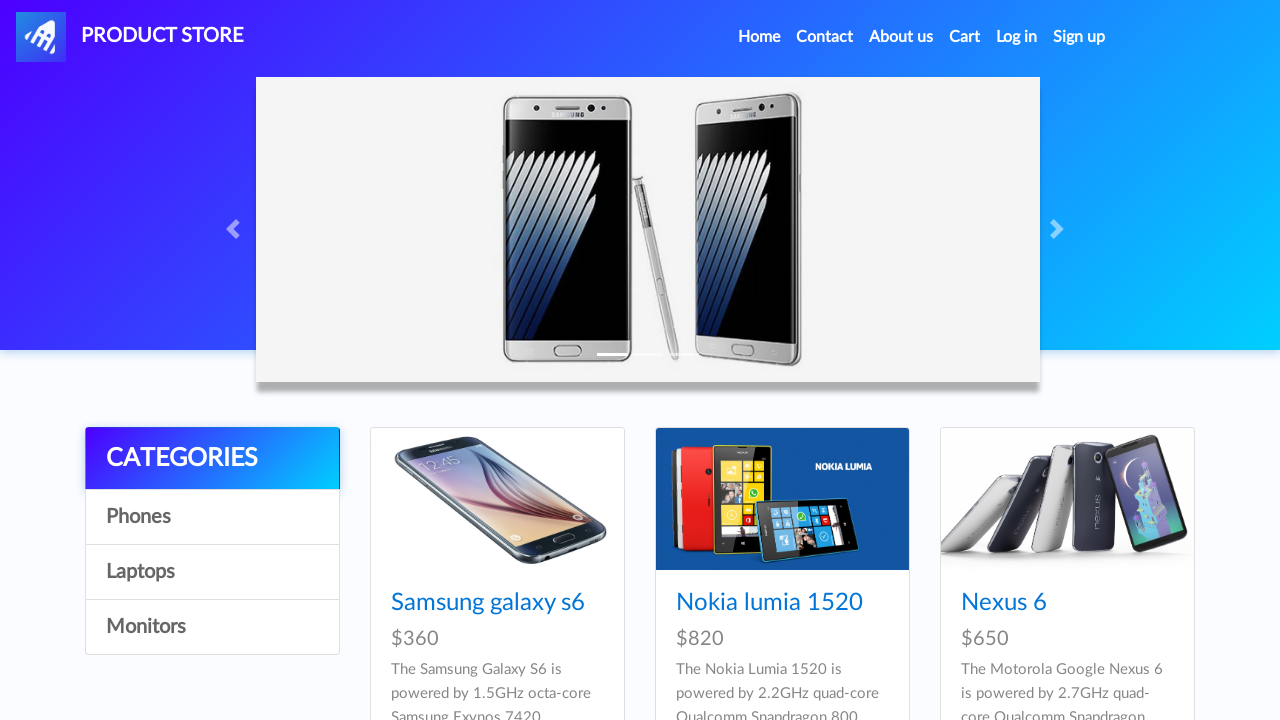

Clicked on Nokia lumia 1520 product at (769, 603) on a:has-text('Nokia lumia 1520')
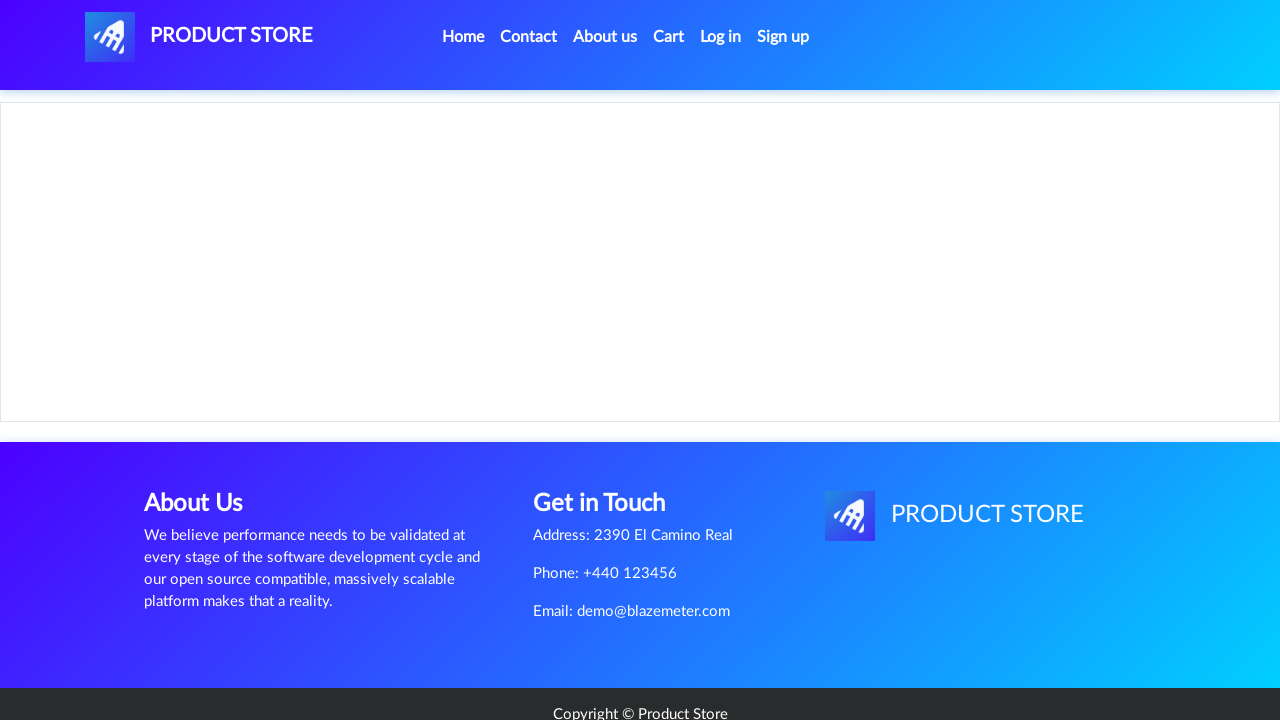

Verified Nokia lumia 1520 product page is displayed
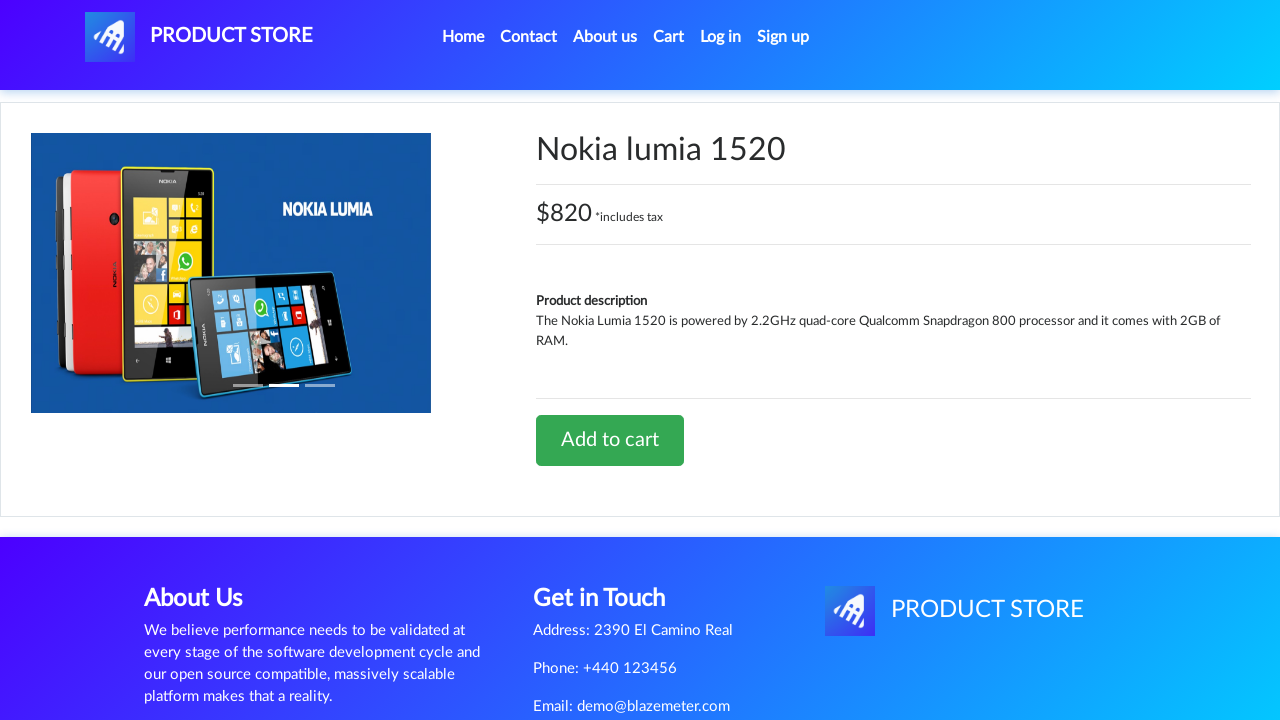

Clicked navbar brand to navigate back to home at (199, 37) on a.navbar-brand
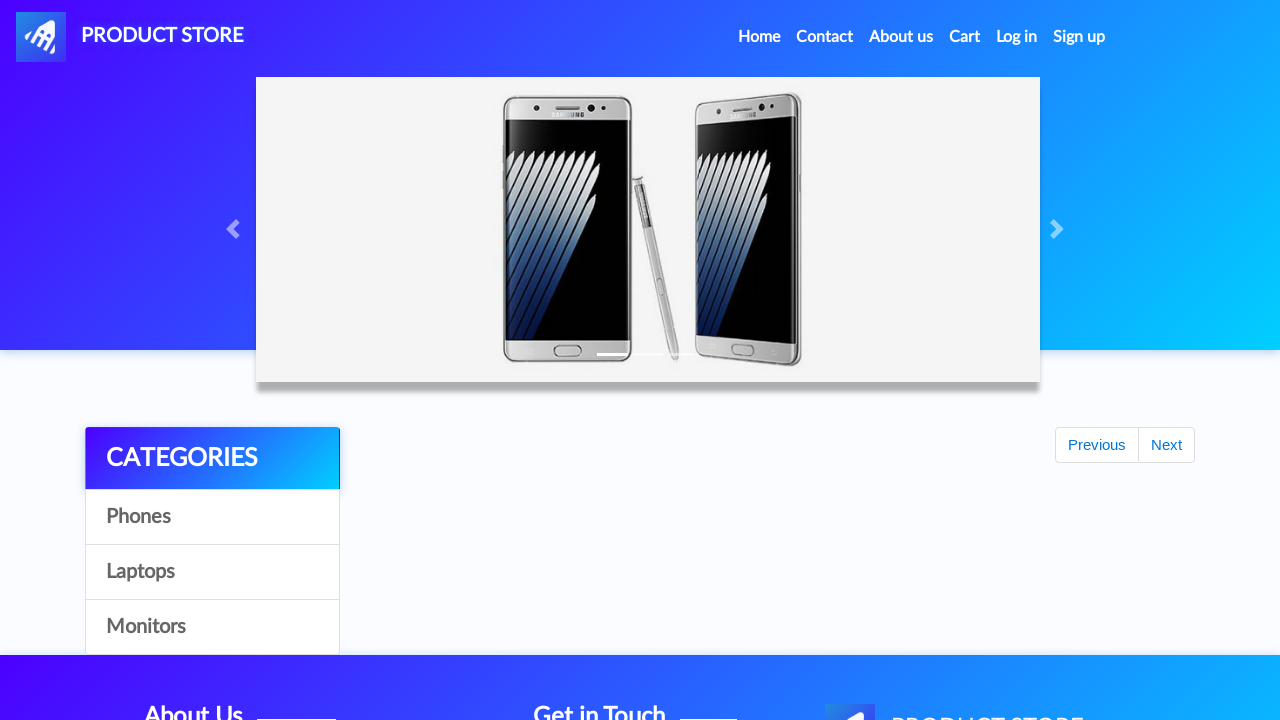

Waited for home page to load
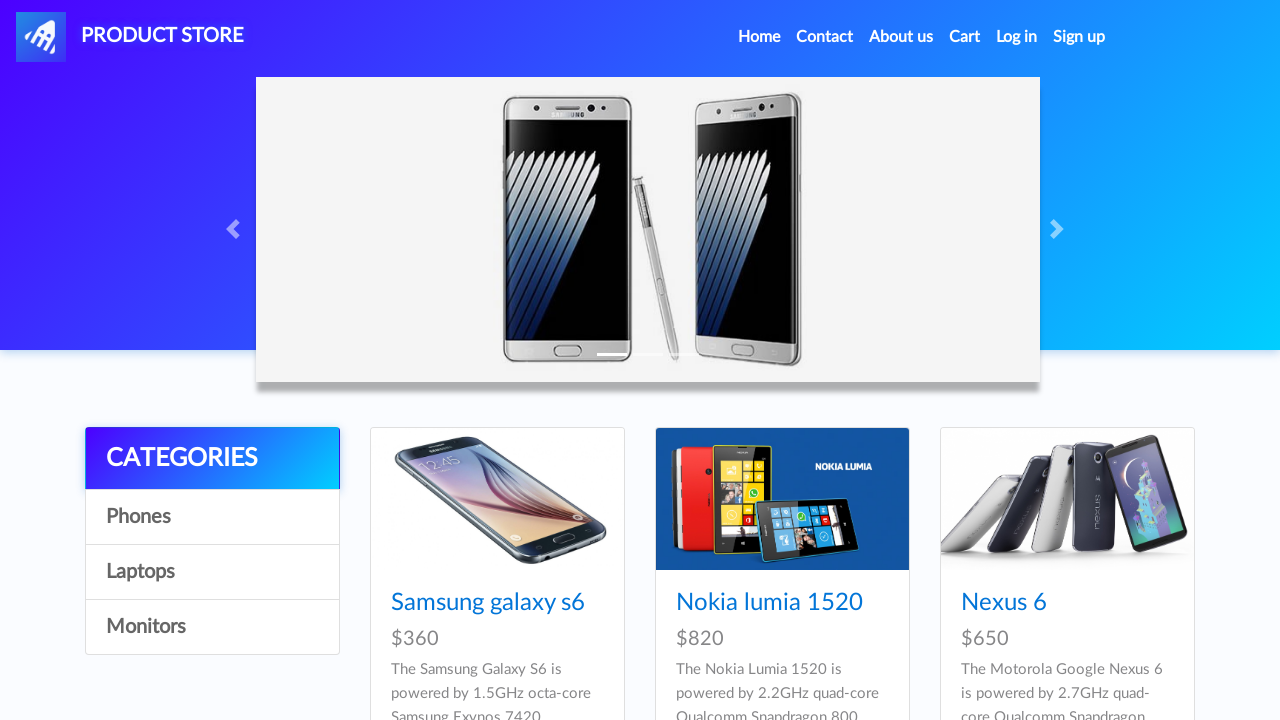

Clicked on Laptops category at (212, 572) on a:has-text('Laptops')
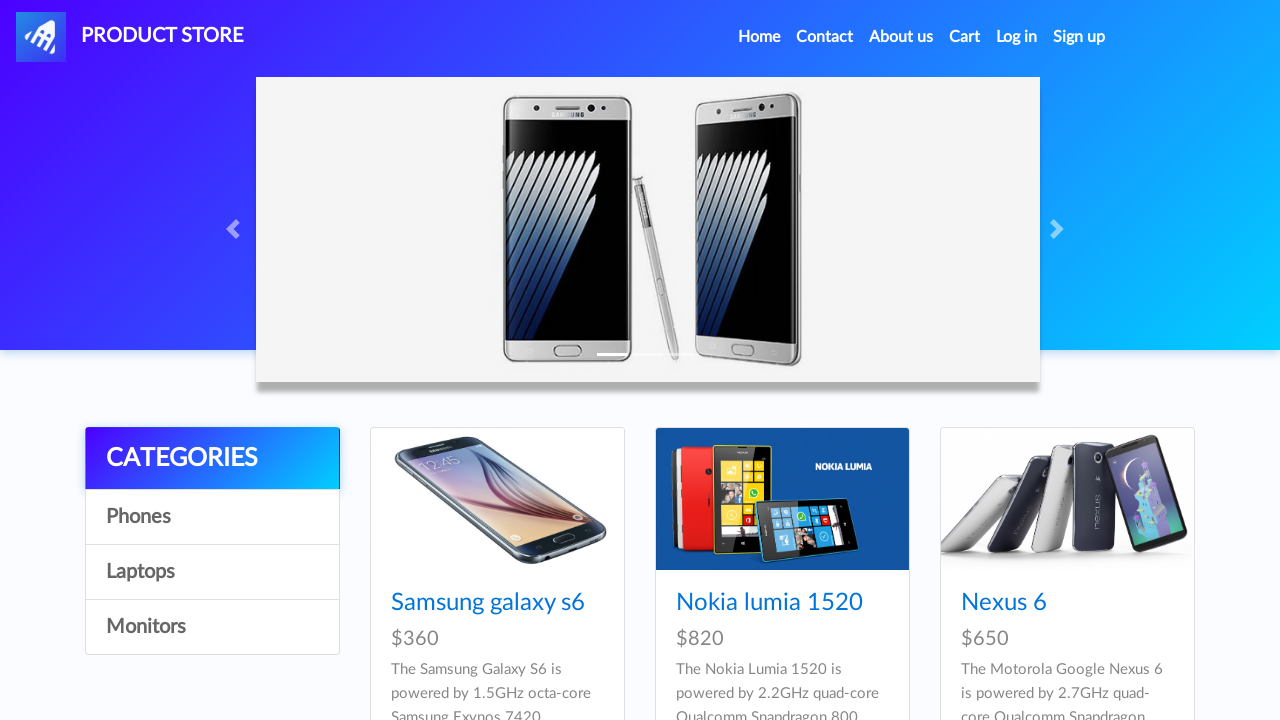

Waited for page to load after clicking Laptops category
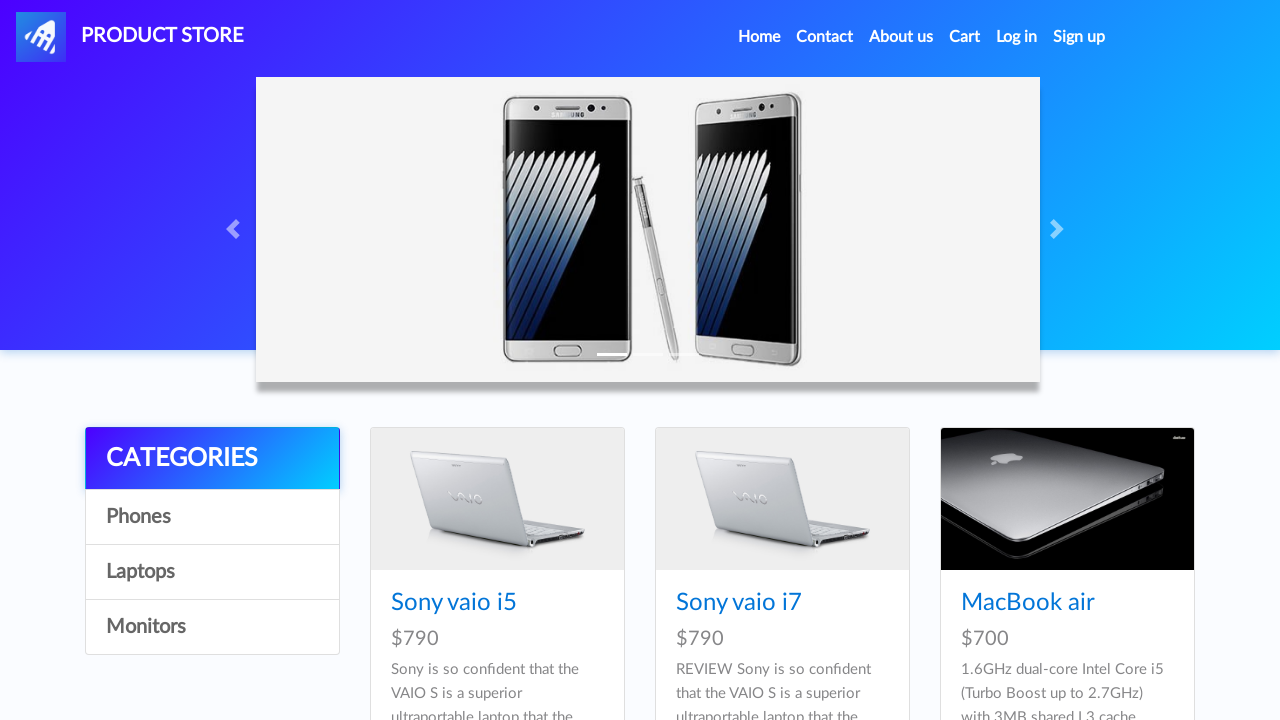

Clicked on MacBook air product at (1028, 603) on a:has-text('MacBook air')
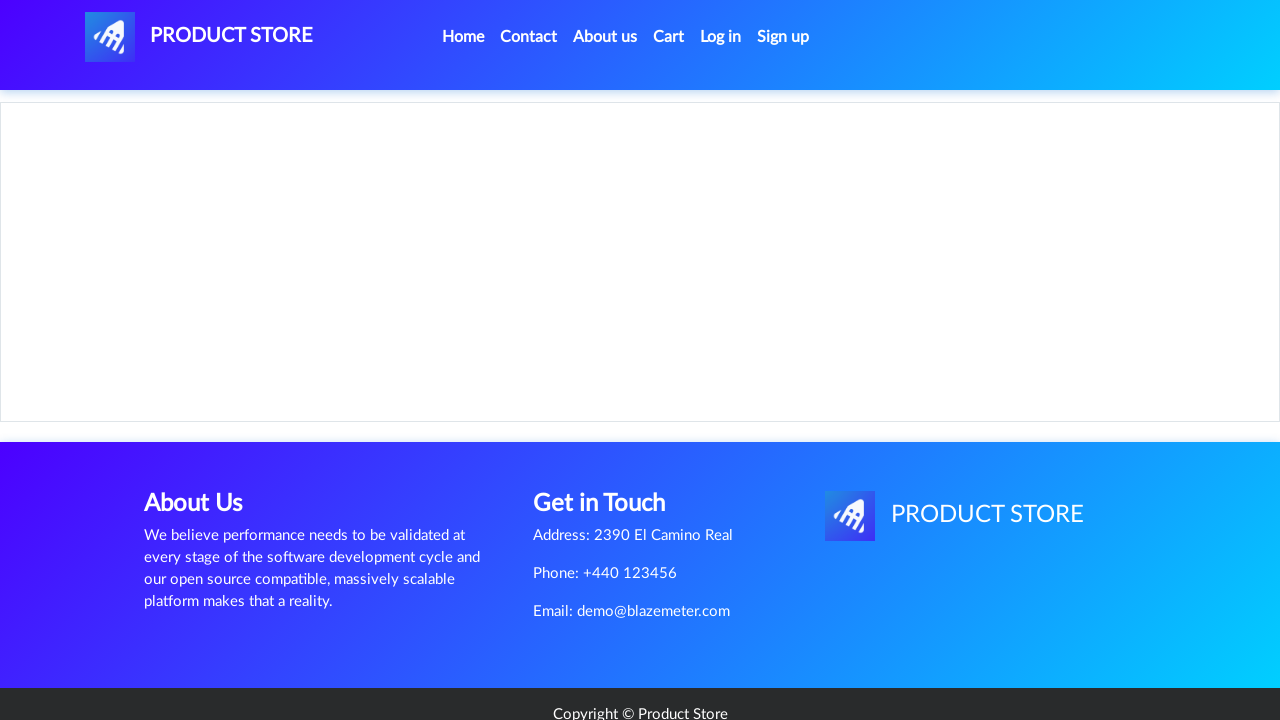

Verified MacBook air product page is displayed
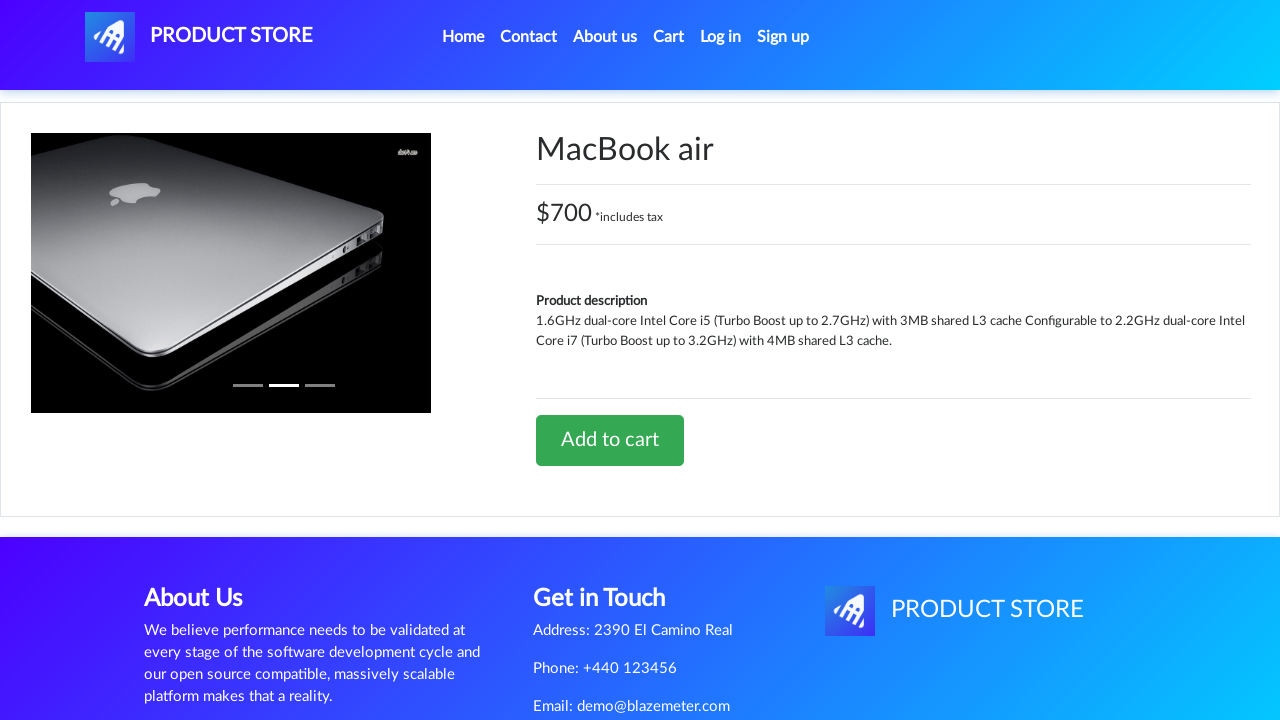

Clicked navbar brand to navigate back to home at (199, 37) on a.navbar-brand
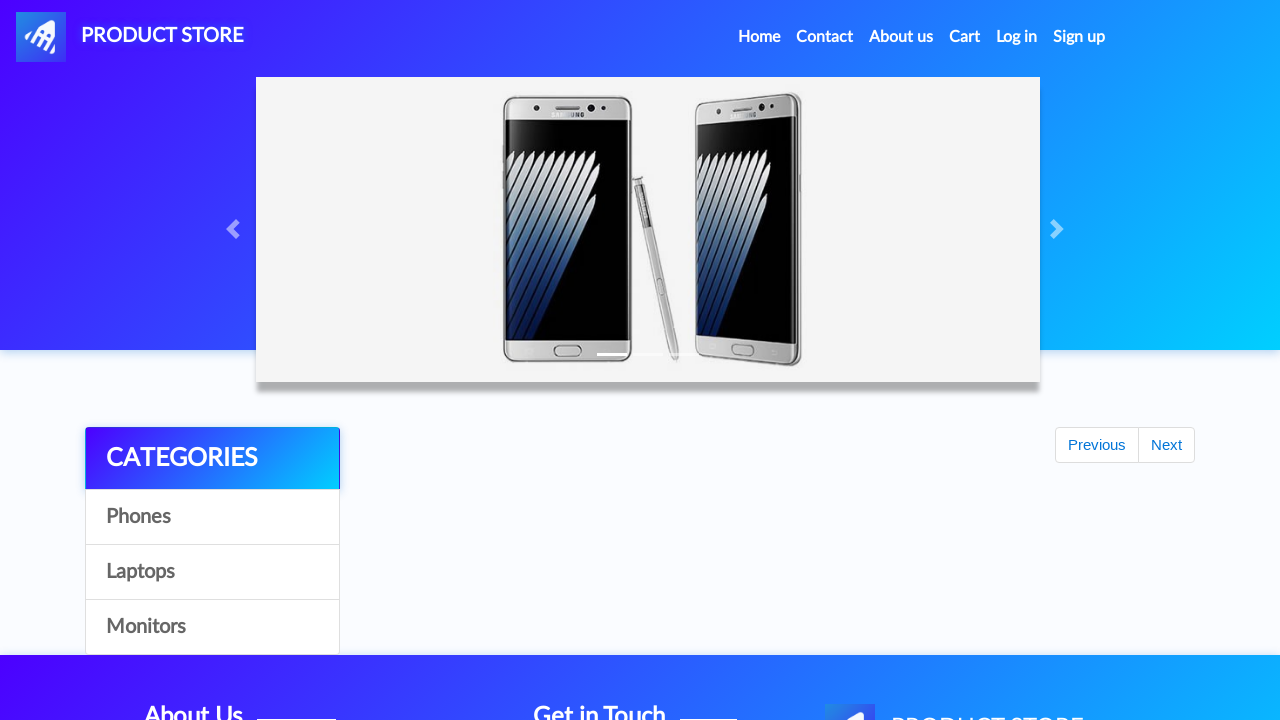

Waited for home page to load
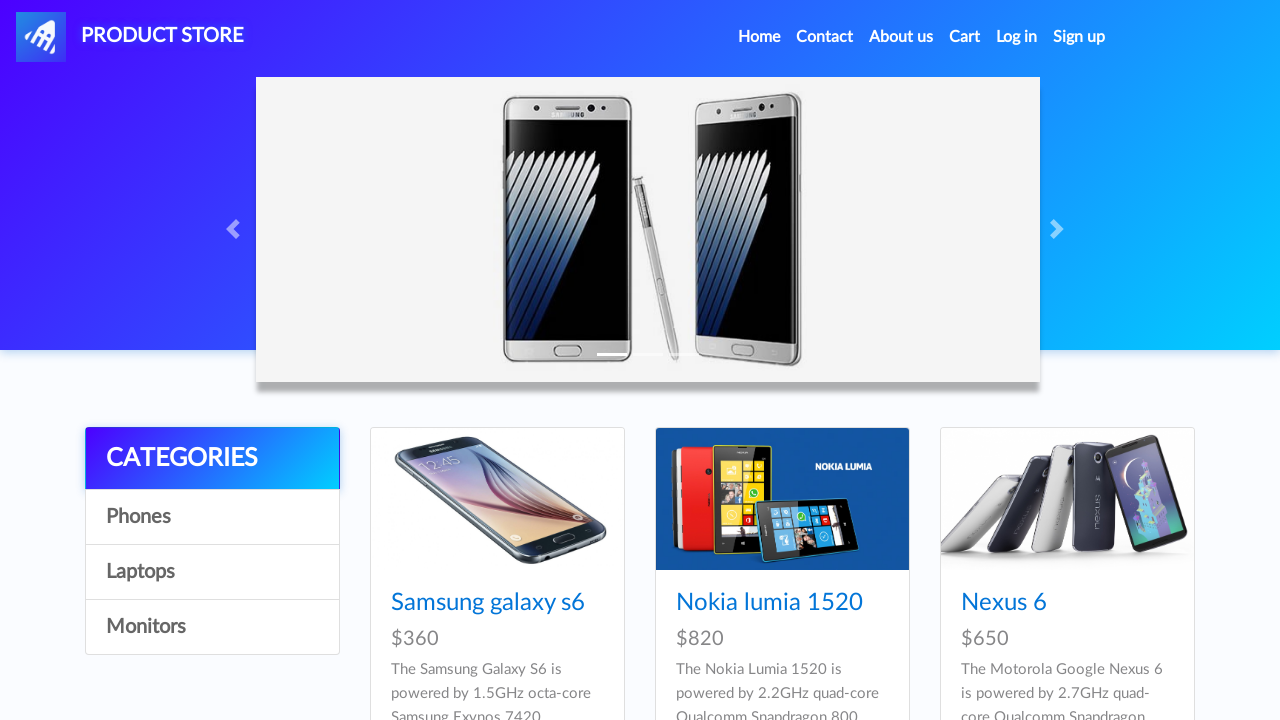

Clicked on Monitors category at (212, 627) on a:has-text('Monitors')
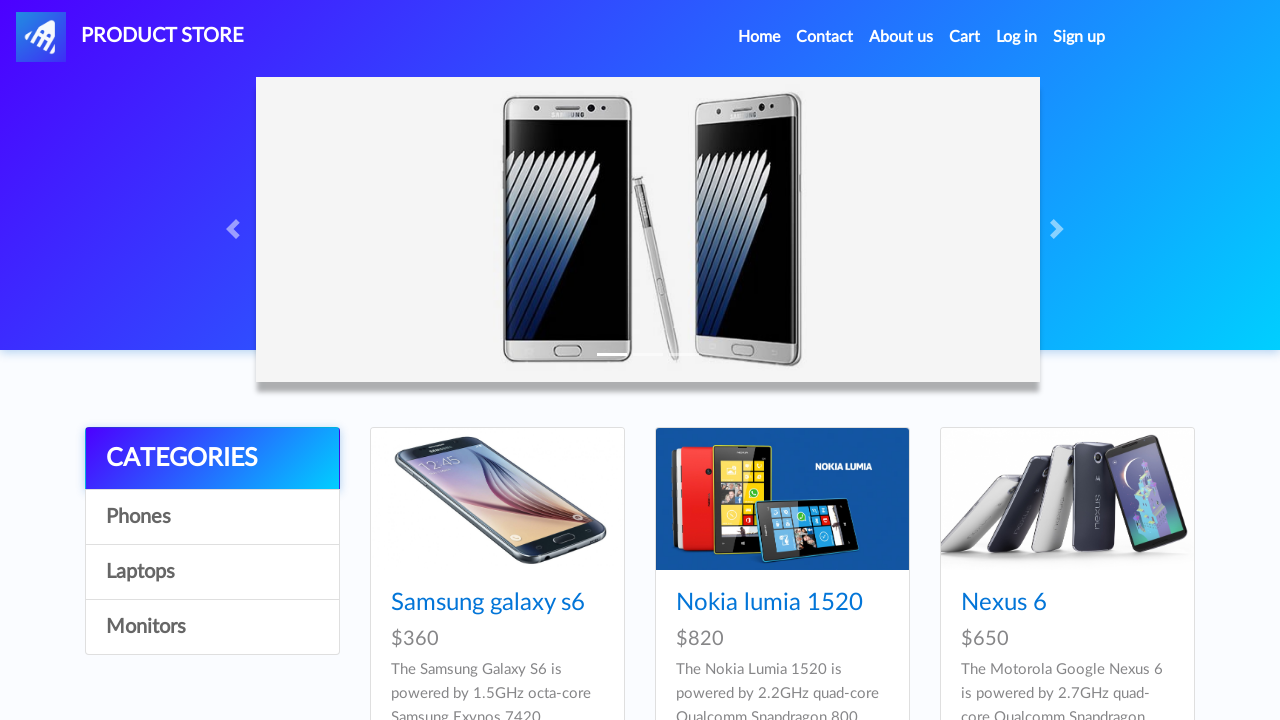

Waited for page to load after clicking Monitors category
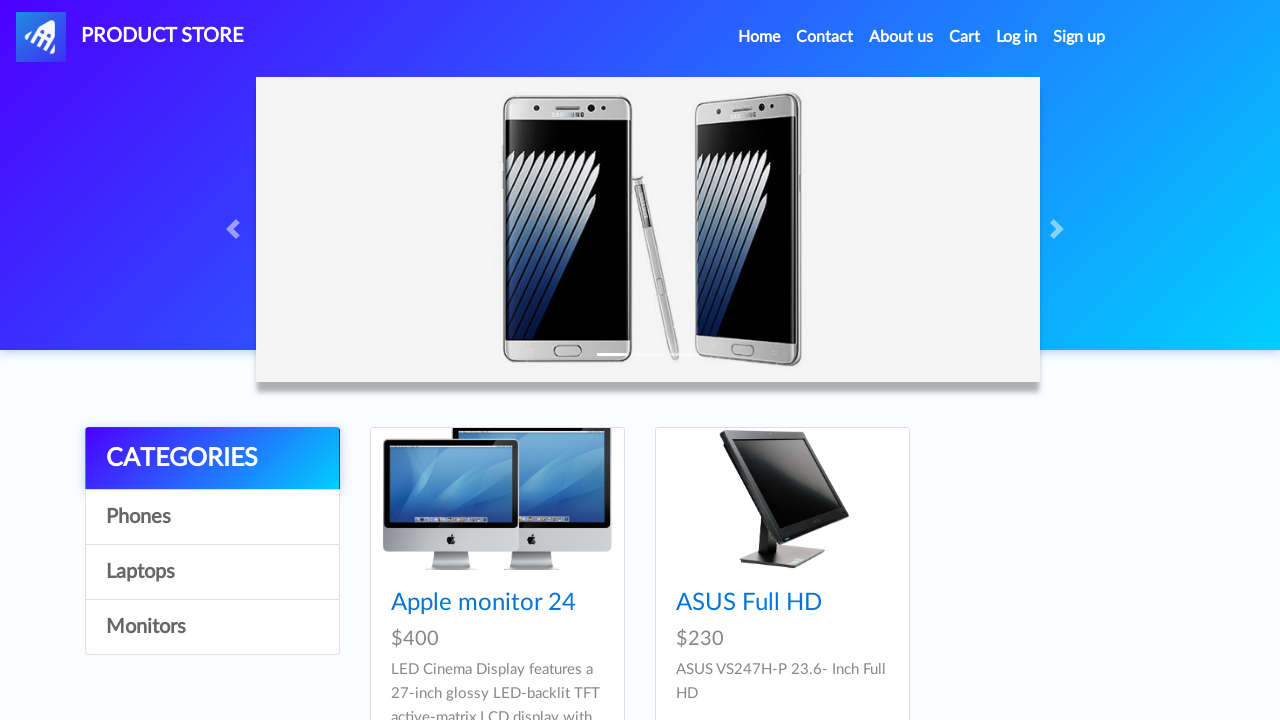

Clicked on ASUS Full HD monitor product at (749, 603) on a:has-text('ASUS Full HD')
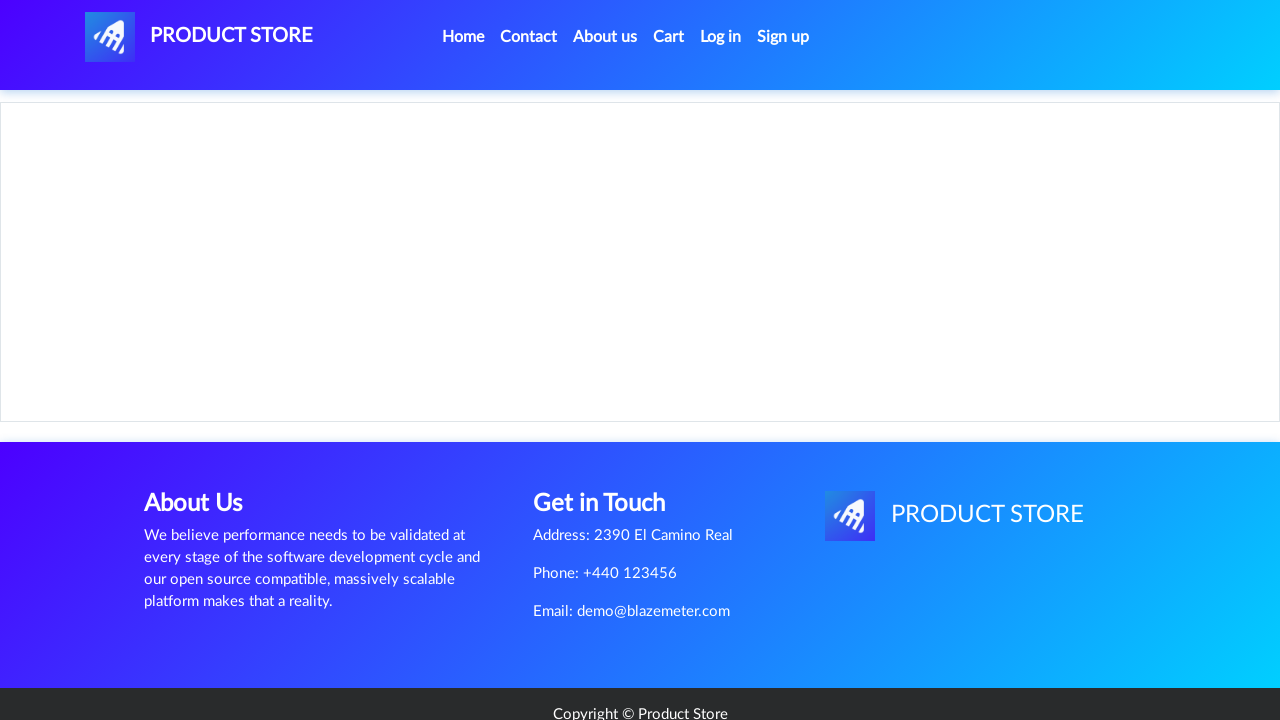

Verified ASUS Full HD monitor product page is displayed
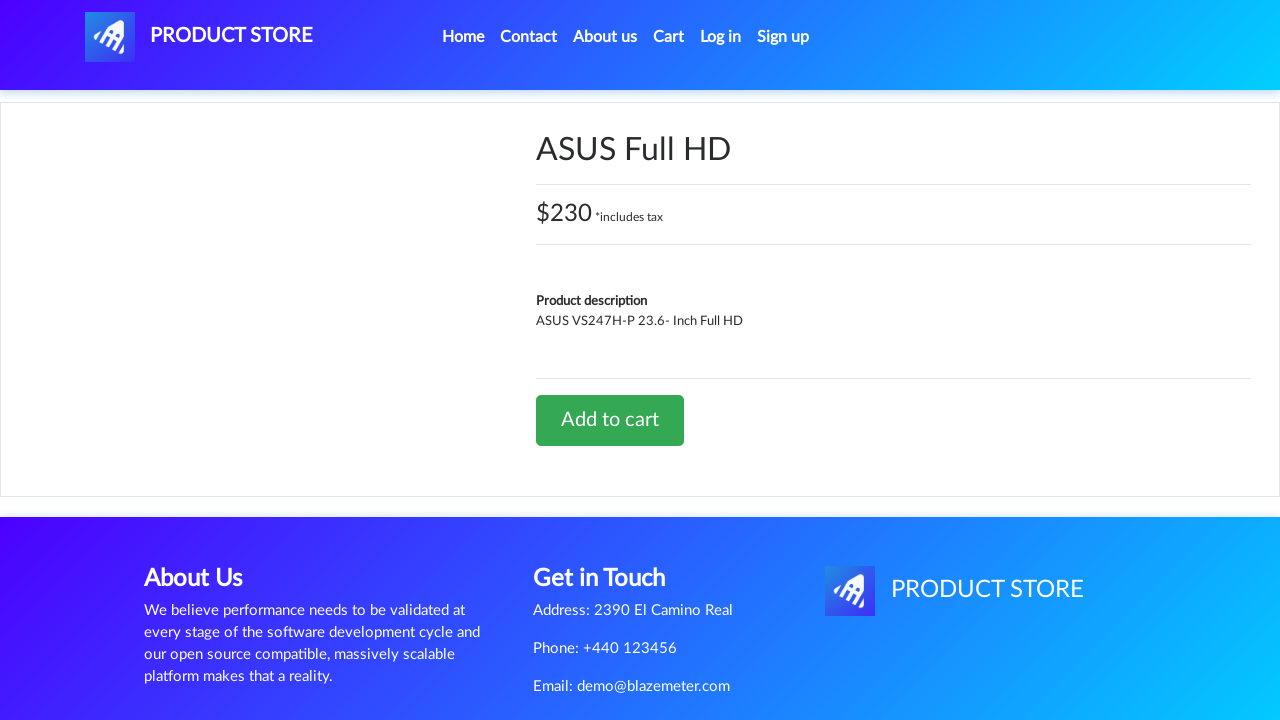

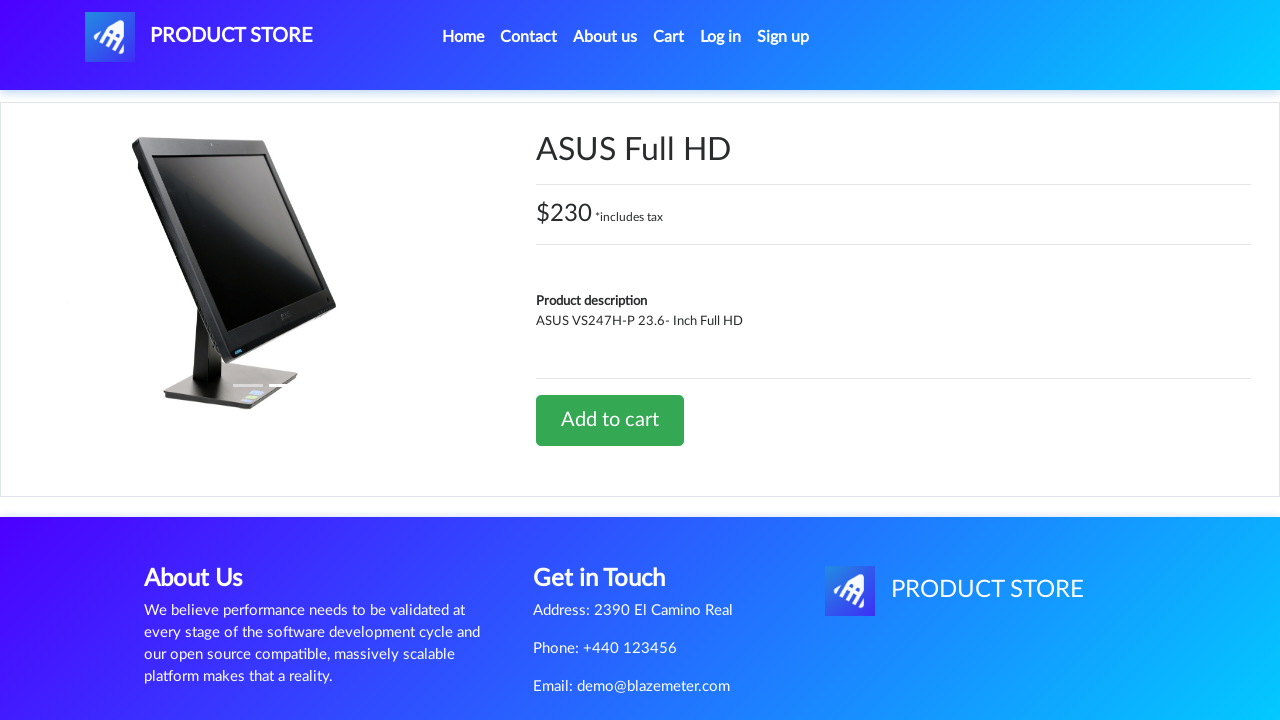